Tests JavaScript confirm dialog by clicking a button that triggers a confirm box, dismissing it (clicking Cancel), and verifying the result message does not contain "successfuly".

Starting URL: https://testcenter.techproeducation.com/index.php?page=javascript-alerts

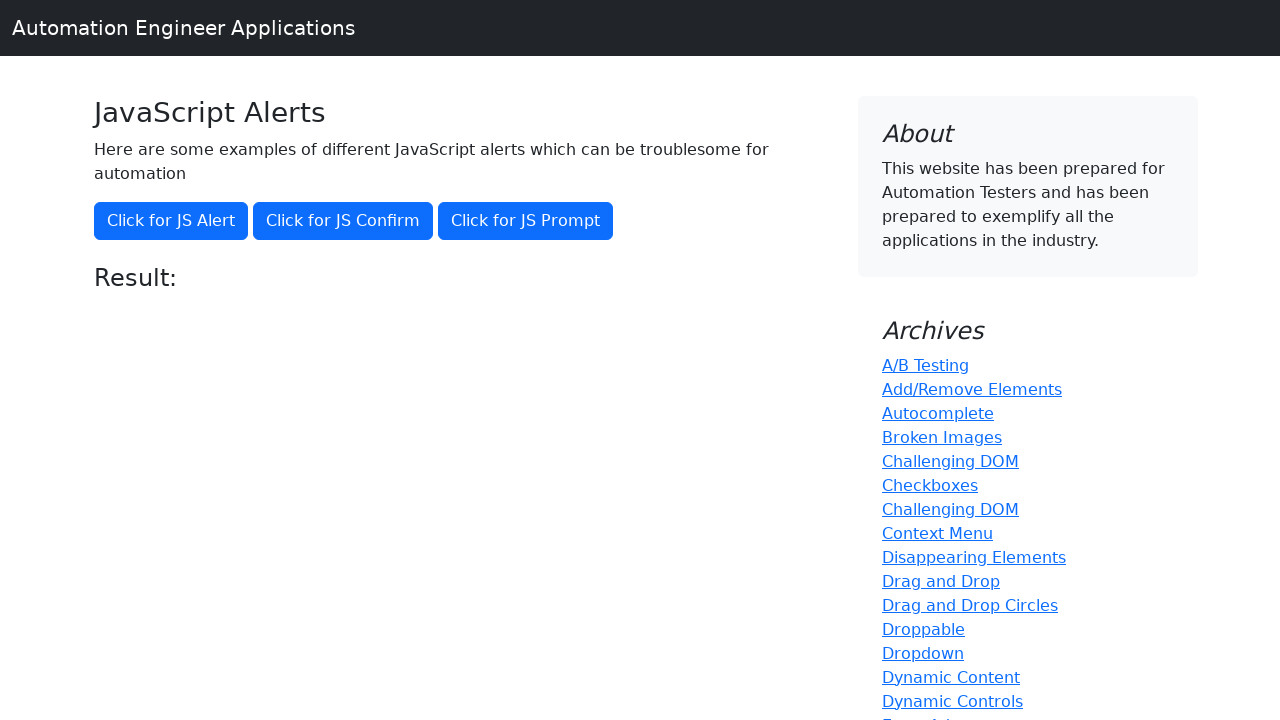

Set up dialog handler to dismiss confirm dialog
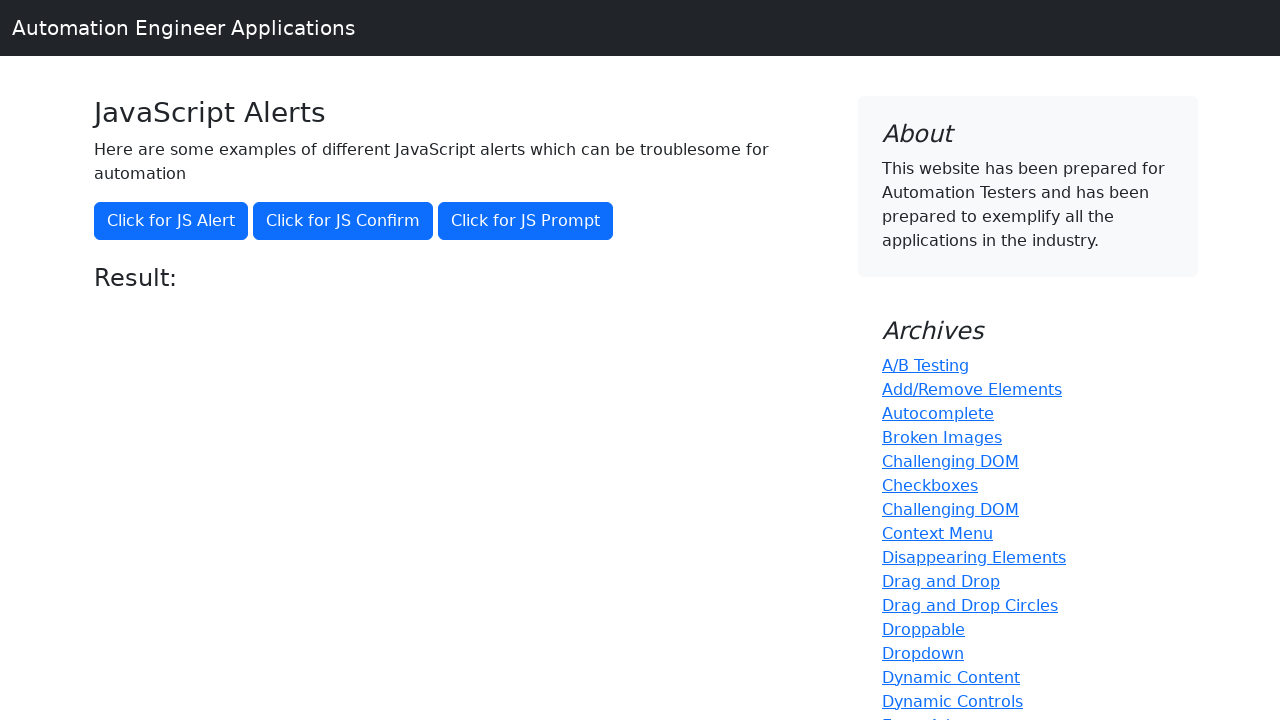

Clicked confirm button to trigger JavaScript confirm dialog at (343, 221) on button[onclick='jsConfirm()']
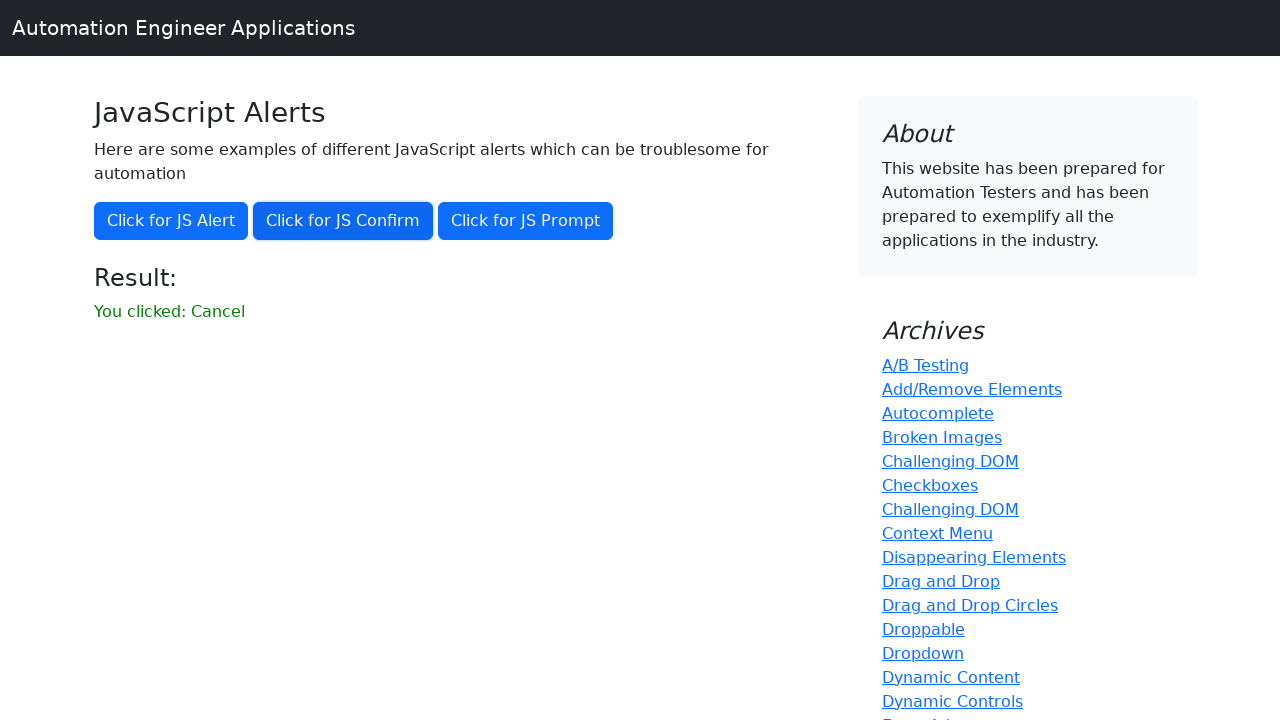

Result message element loaded after dismissing dialog
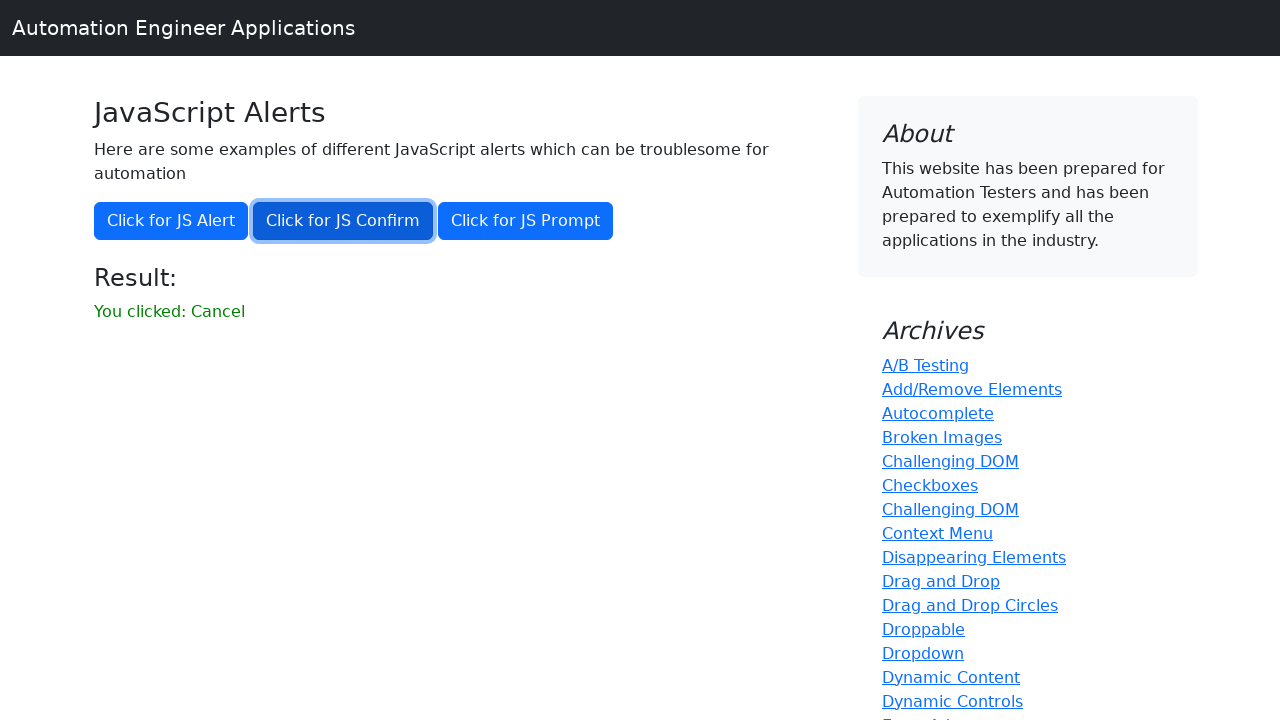

Retrieved result text: 'You clicked: Cancel'
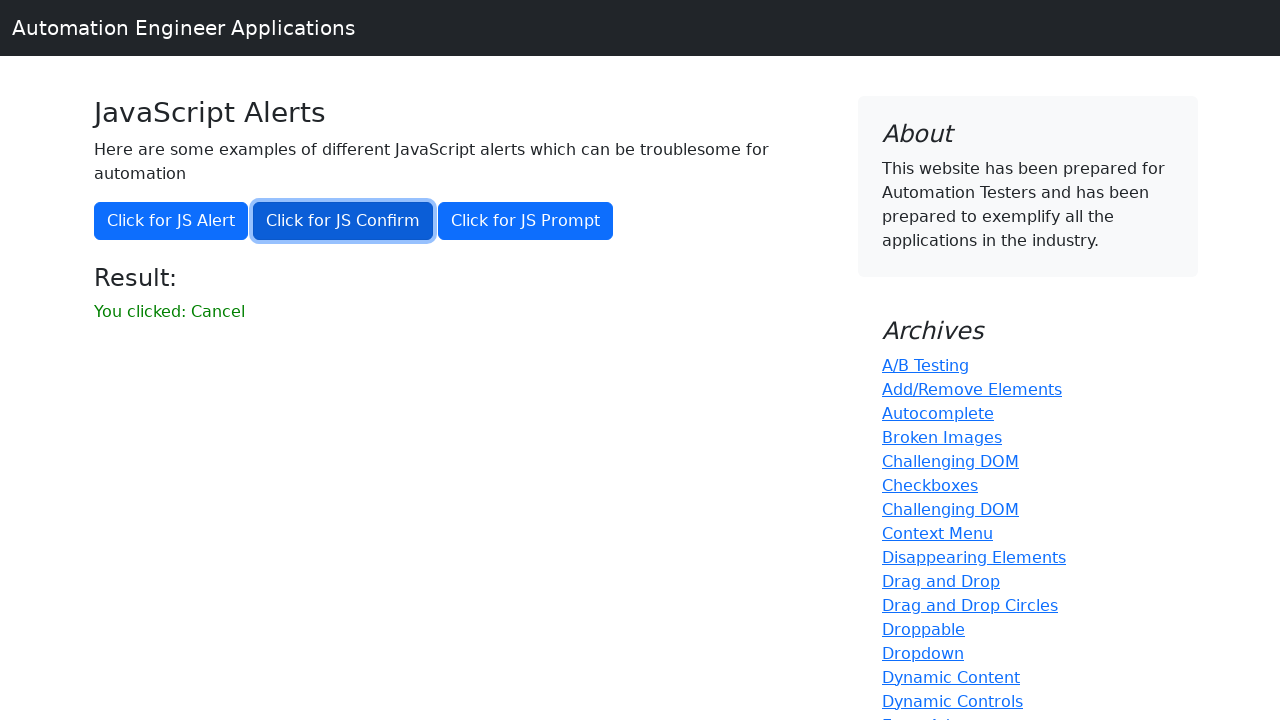

Verified result message does not contain 'successfuly'
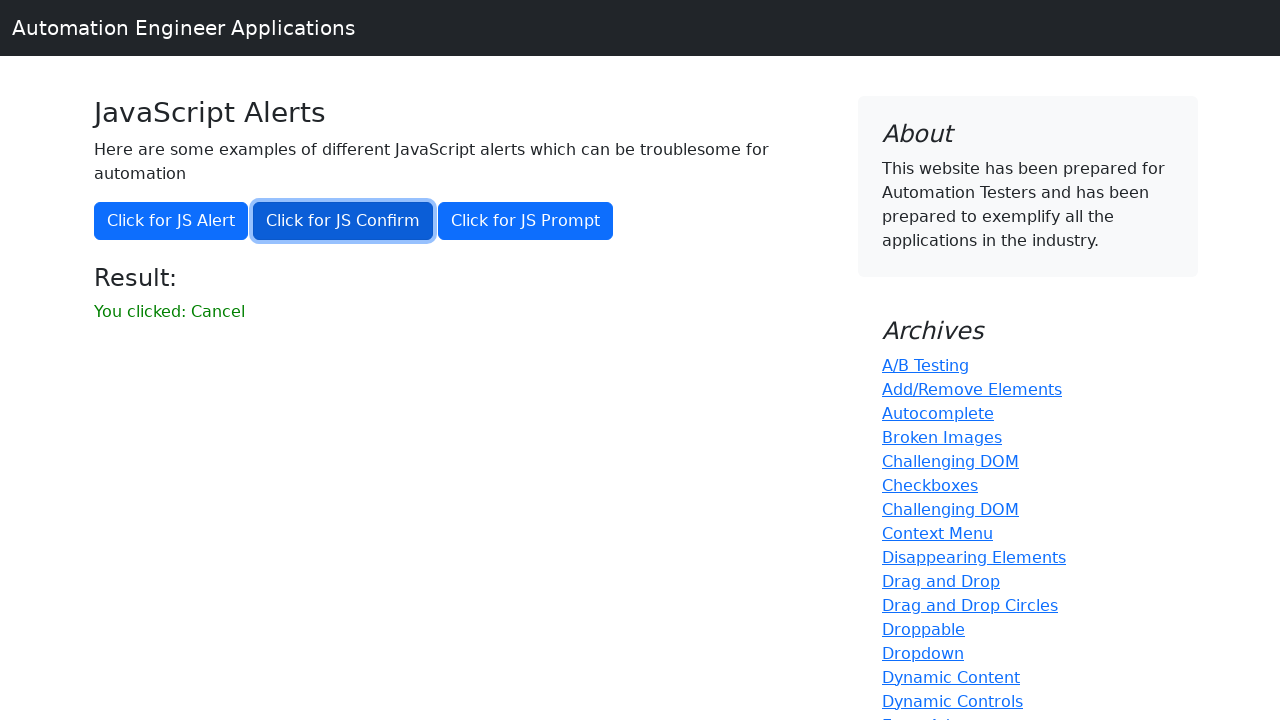

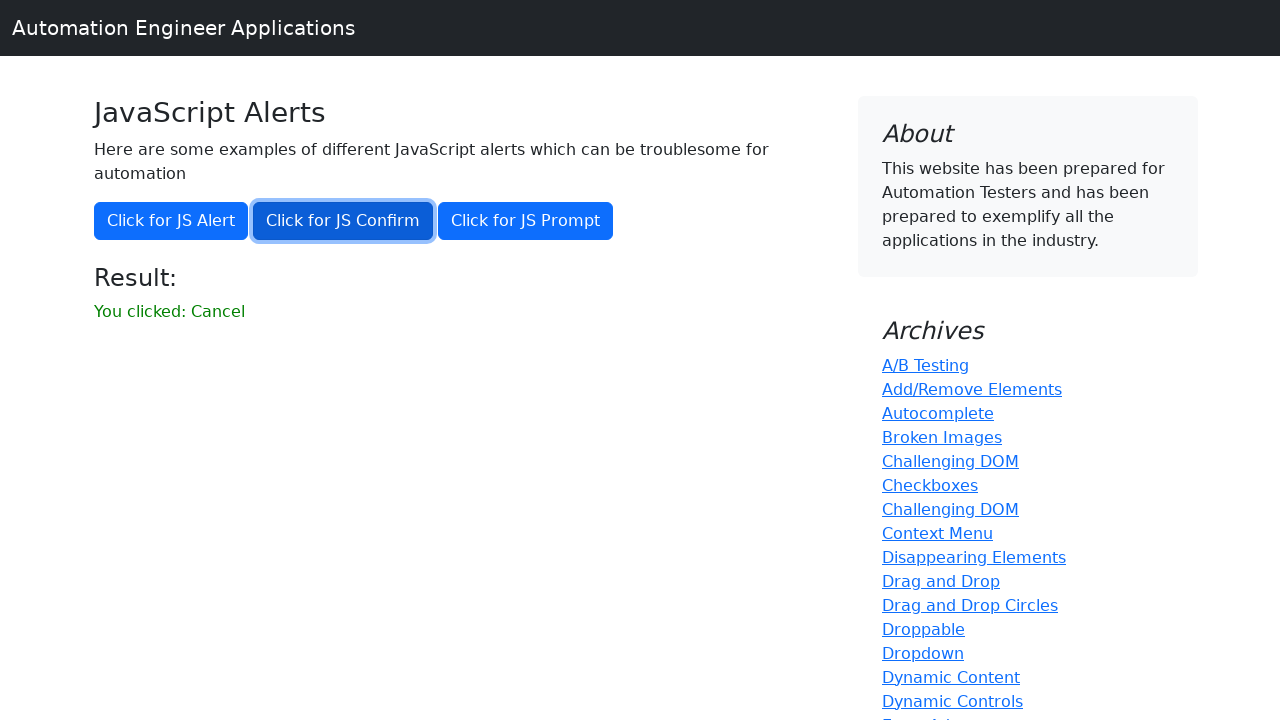